Tests registration without last name field filled

Starting URL: https://www.sharelane.com/cgi-bin/register.py

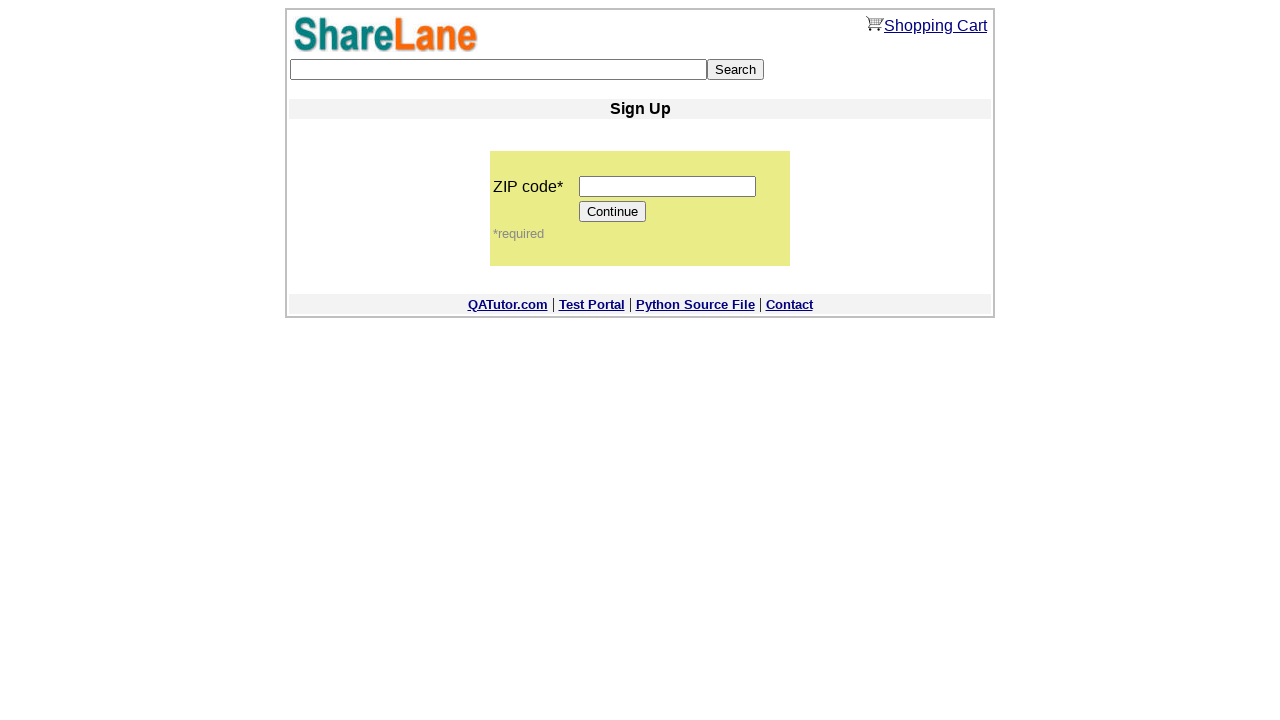

Filled zip code field with '12345' on input[name='zip_code']
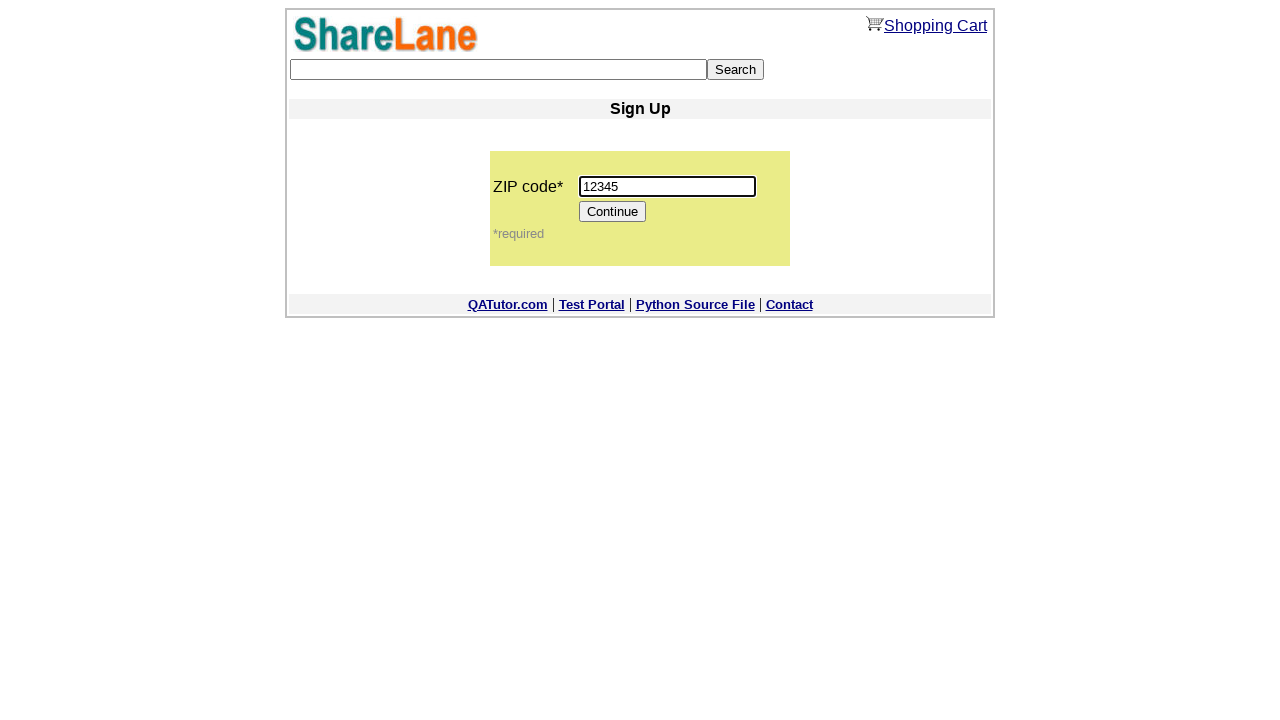

Clicked Continue button to proceed to registration form at (613, 212) on input[value='Continue']
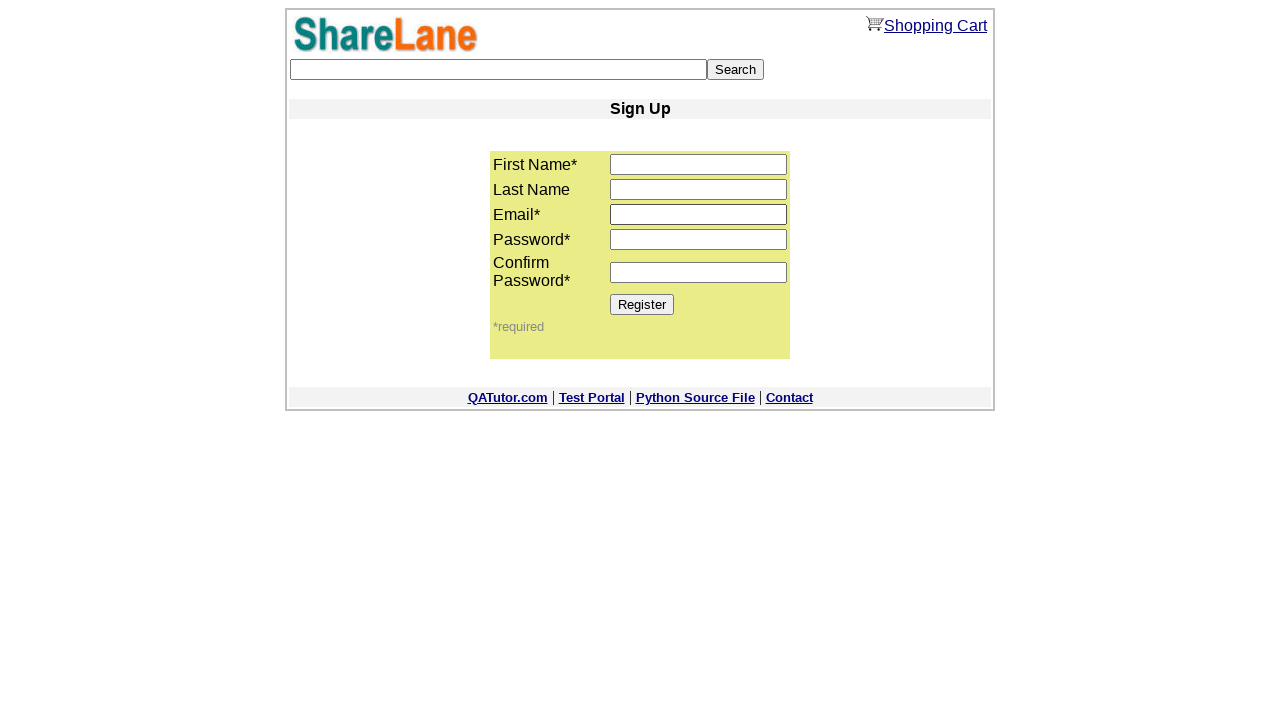

Registration form loaded with Register button visible
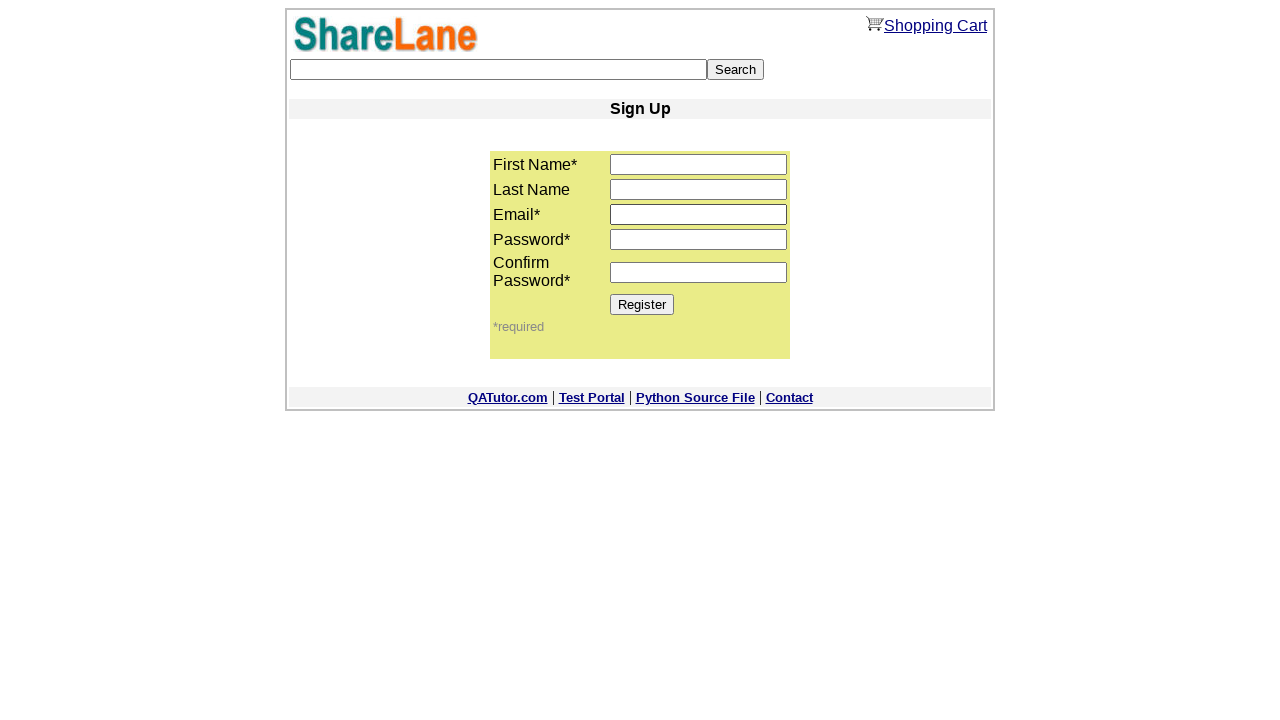

Filled first name field with 'TestfirstName' on input[name='first_name']
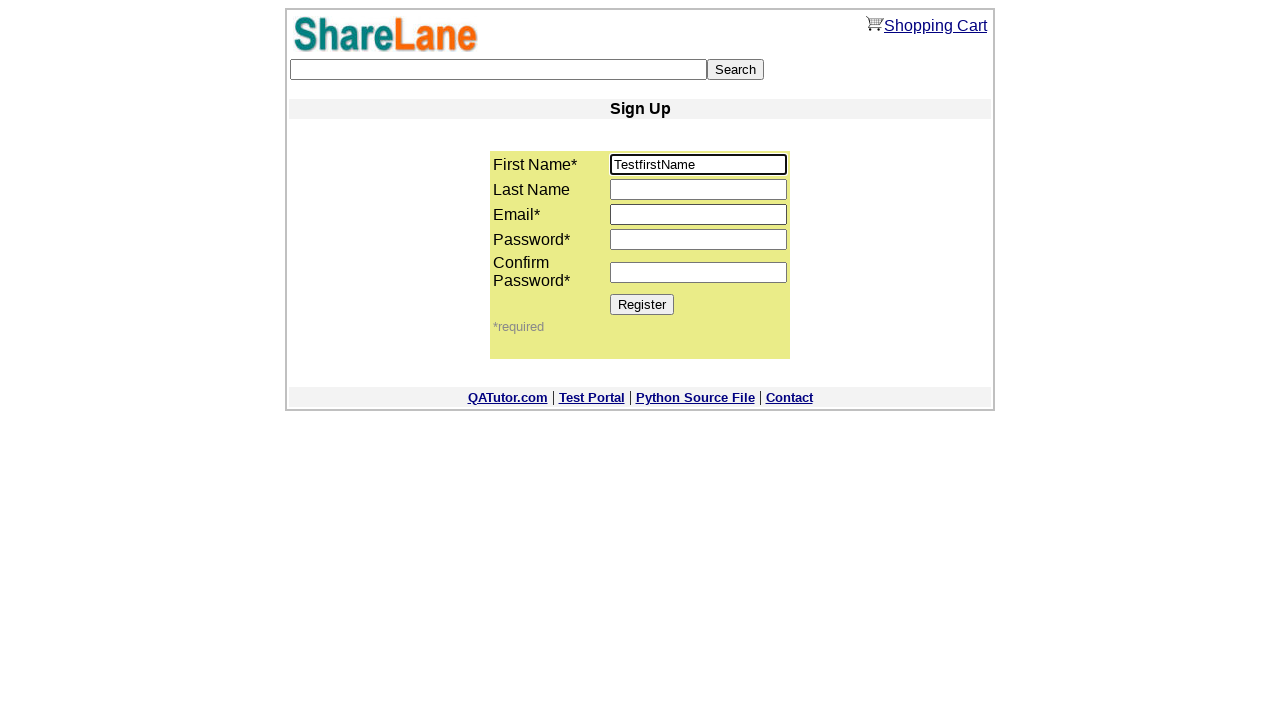

Left last name field empty (intentionally blank for test) on input[name='last_name']
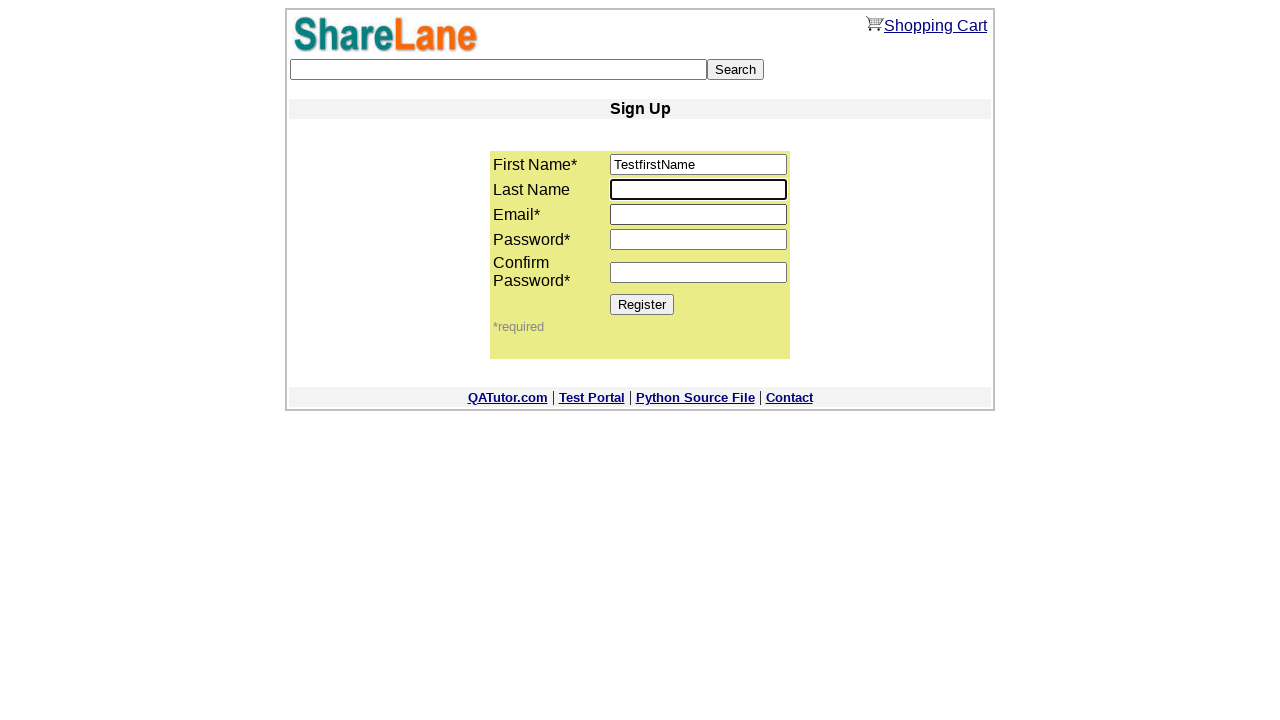

Filled email field with 'test@test.test' on input[name='email']
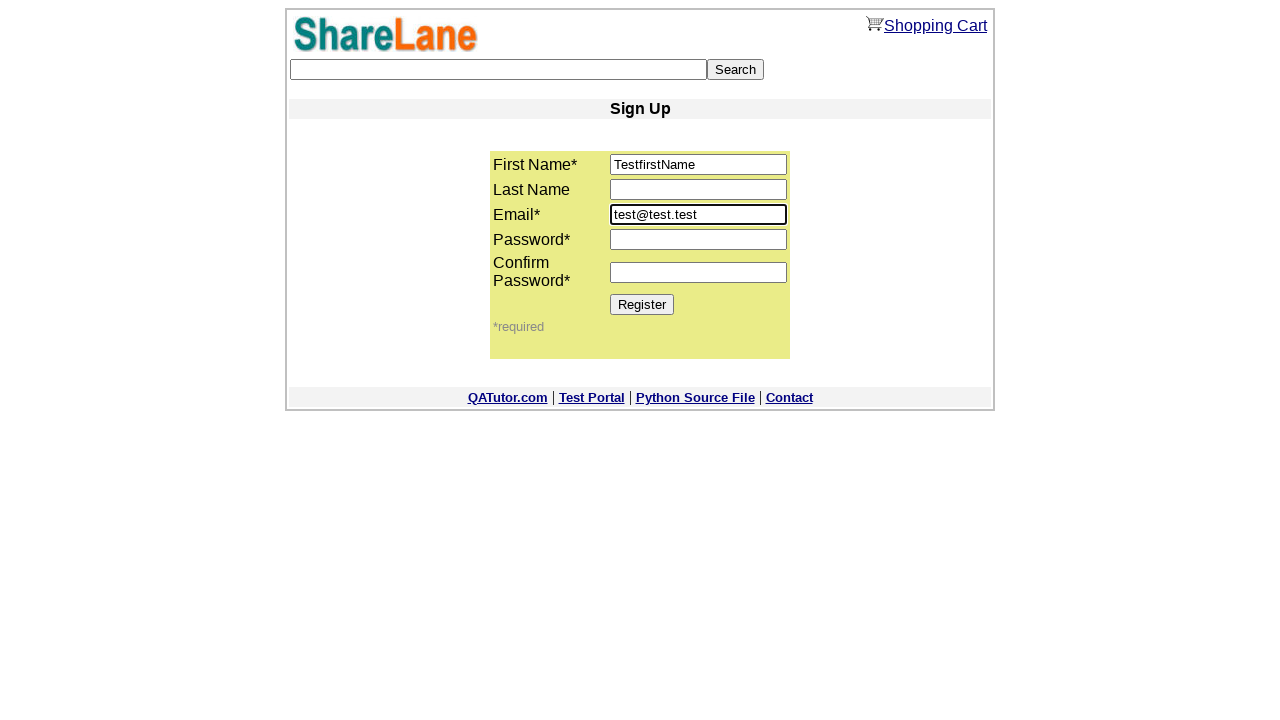

Filled password field with '123123123' on input[name='password1']
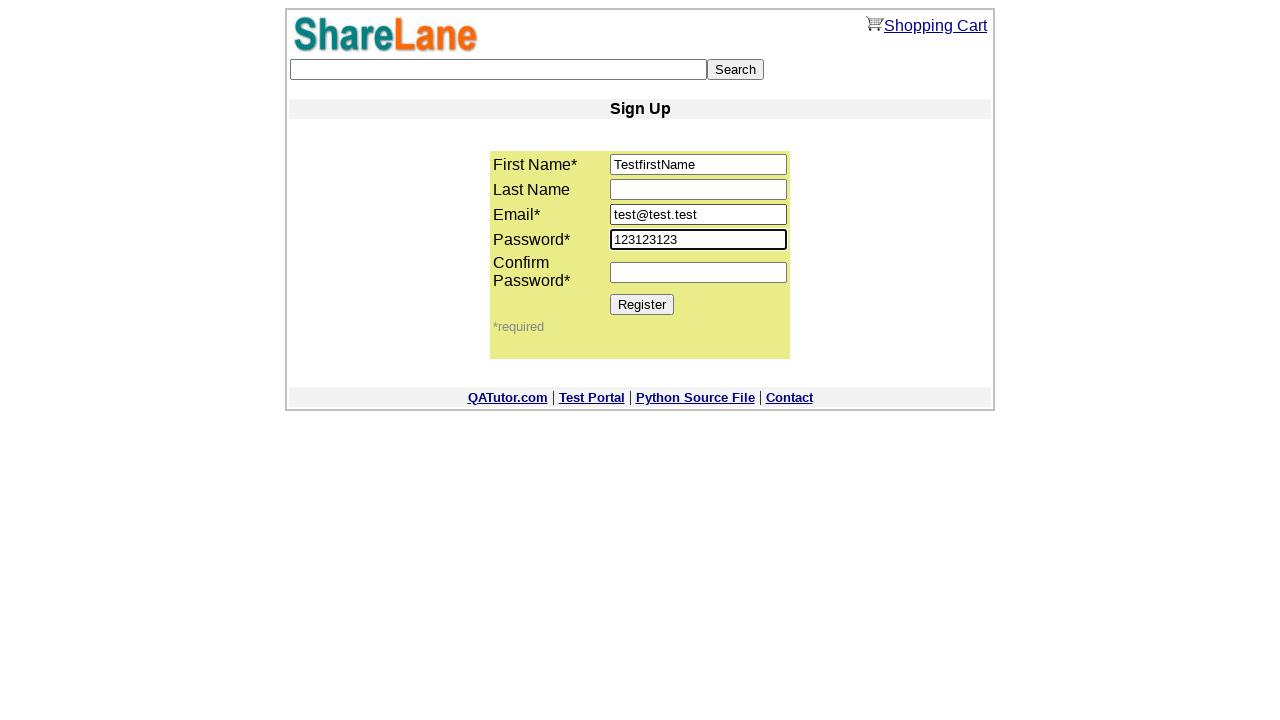

Filled password confirmation field with '123123123' on input[name='password2']
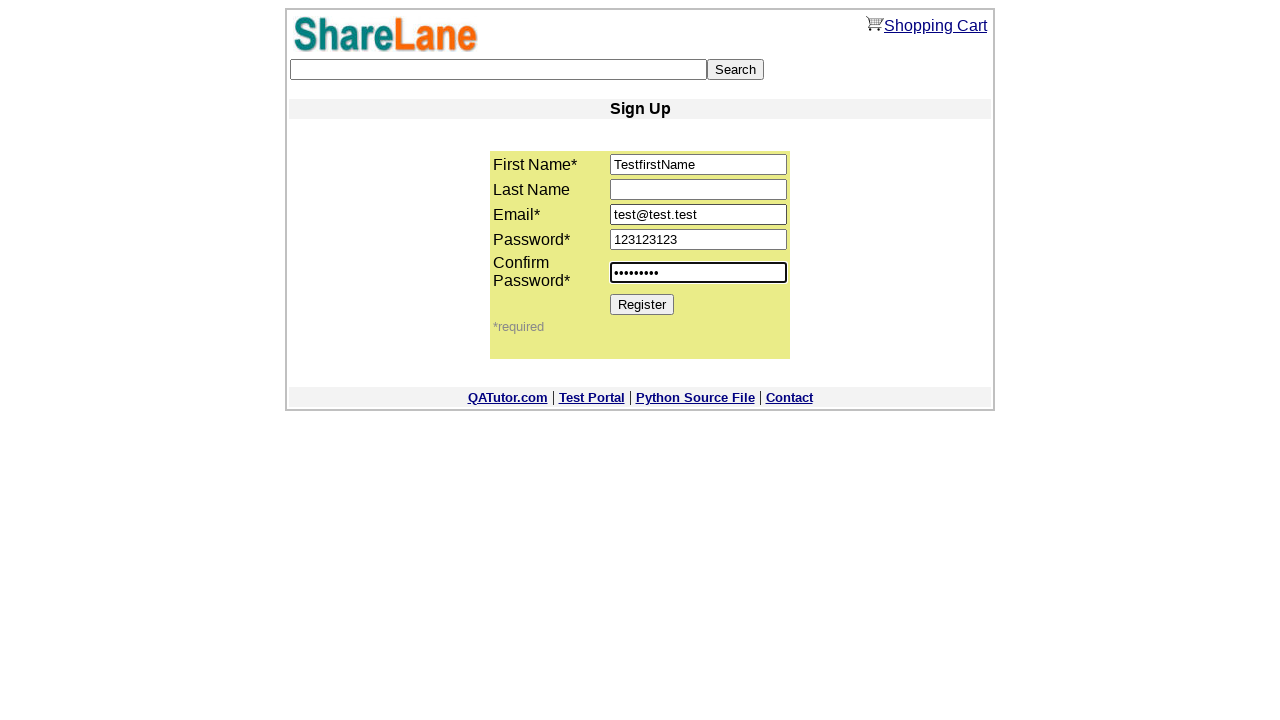

Clicked Register button to submit registration form without last name at (642, 304) on input[value='Register']
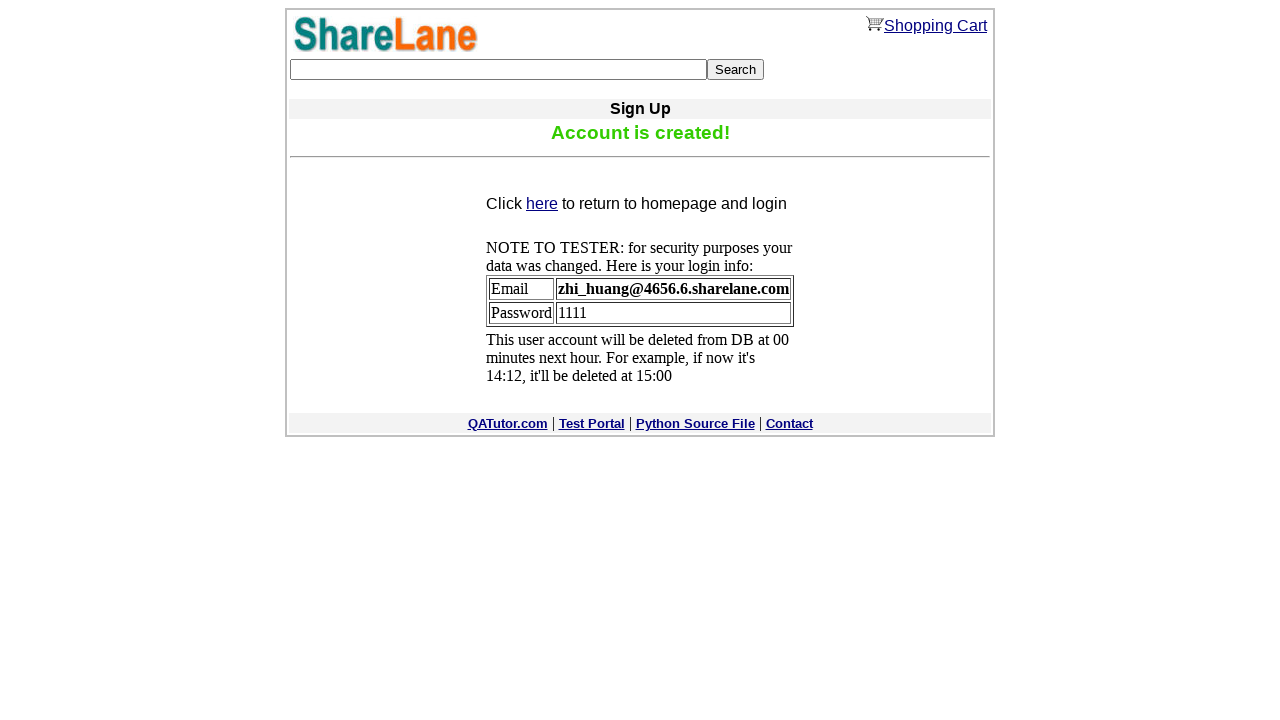

Confirmation message appeared on page
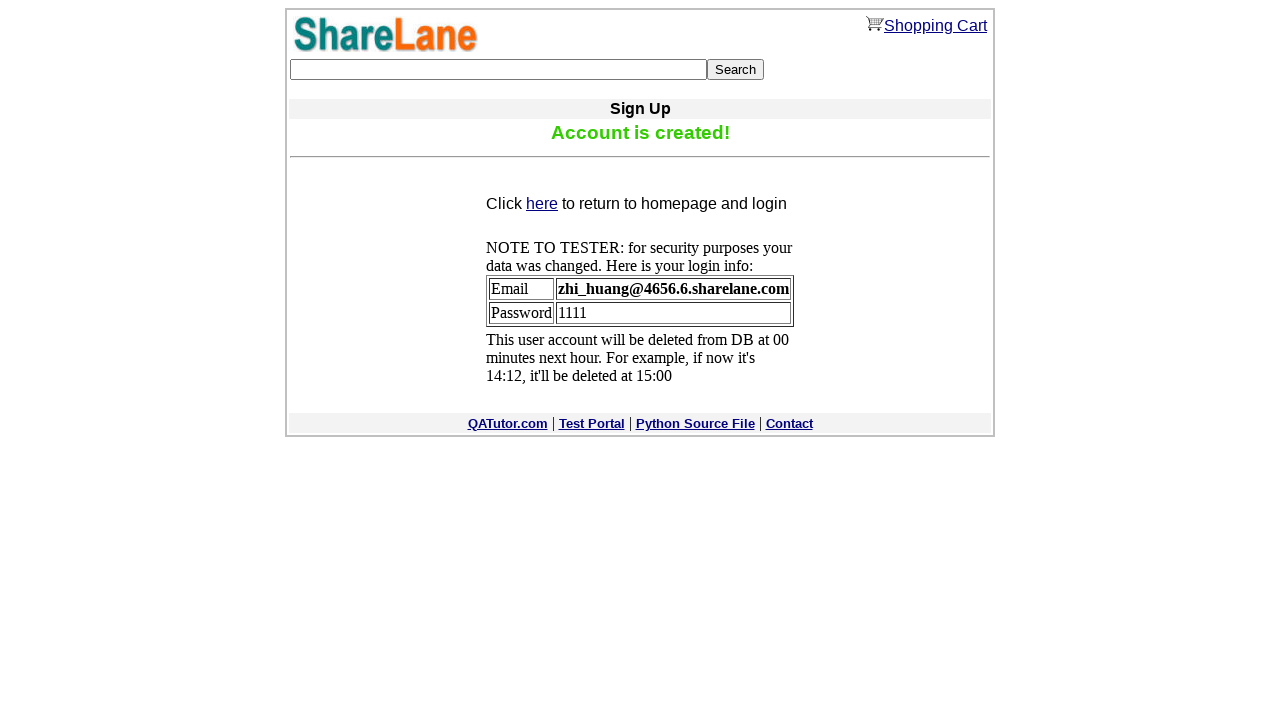

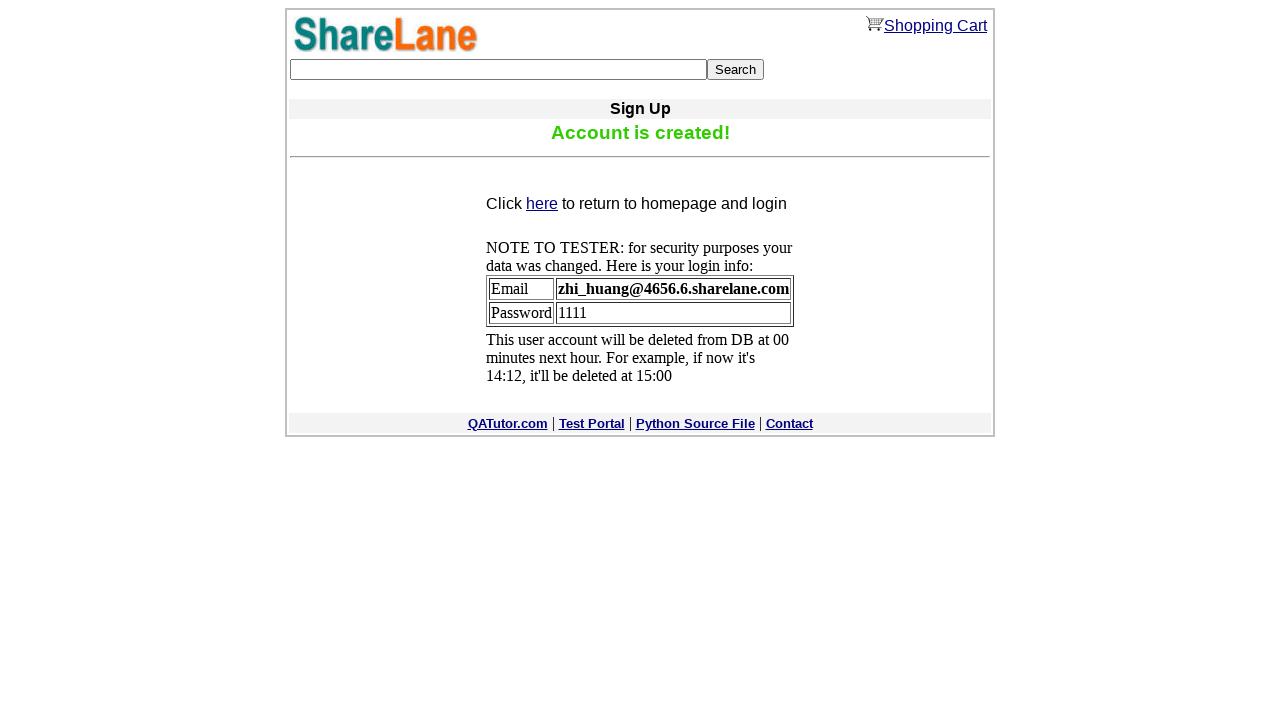